Tests that the counter displays the current number of todo items as items are added

Starting URL: https://demo.playwright.dev/todomvc

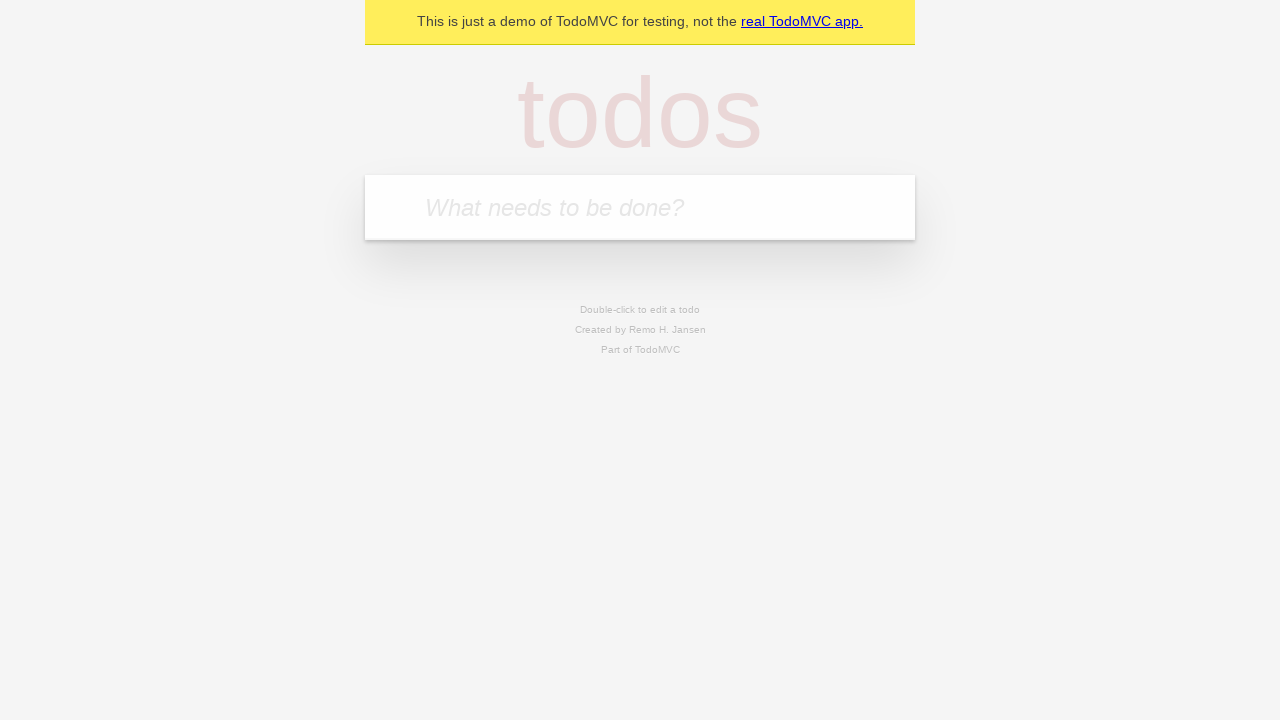

Located the 'What needs to be done?' input field
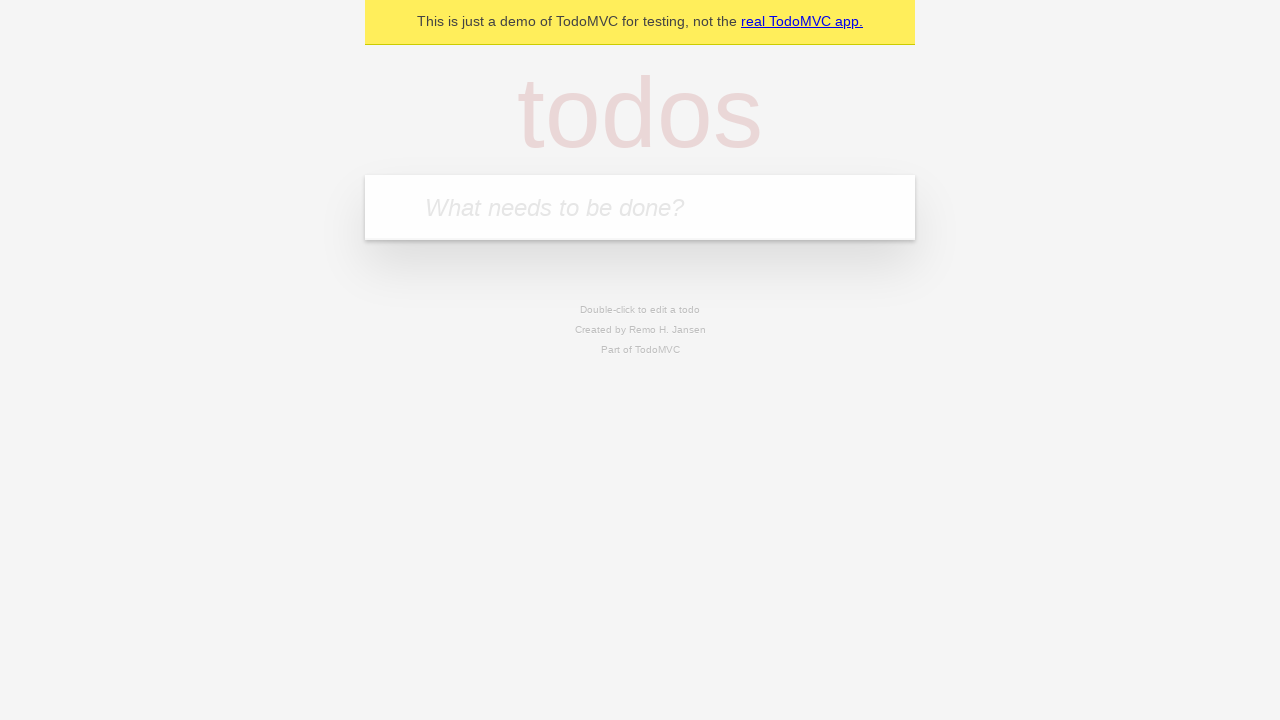

Filled first todo item with 'buy some cheese' on internal:attr=[placeholder="What needs to be done?"i]
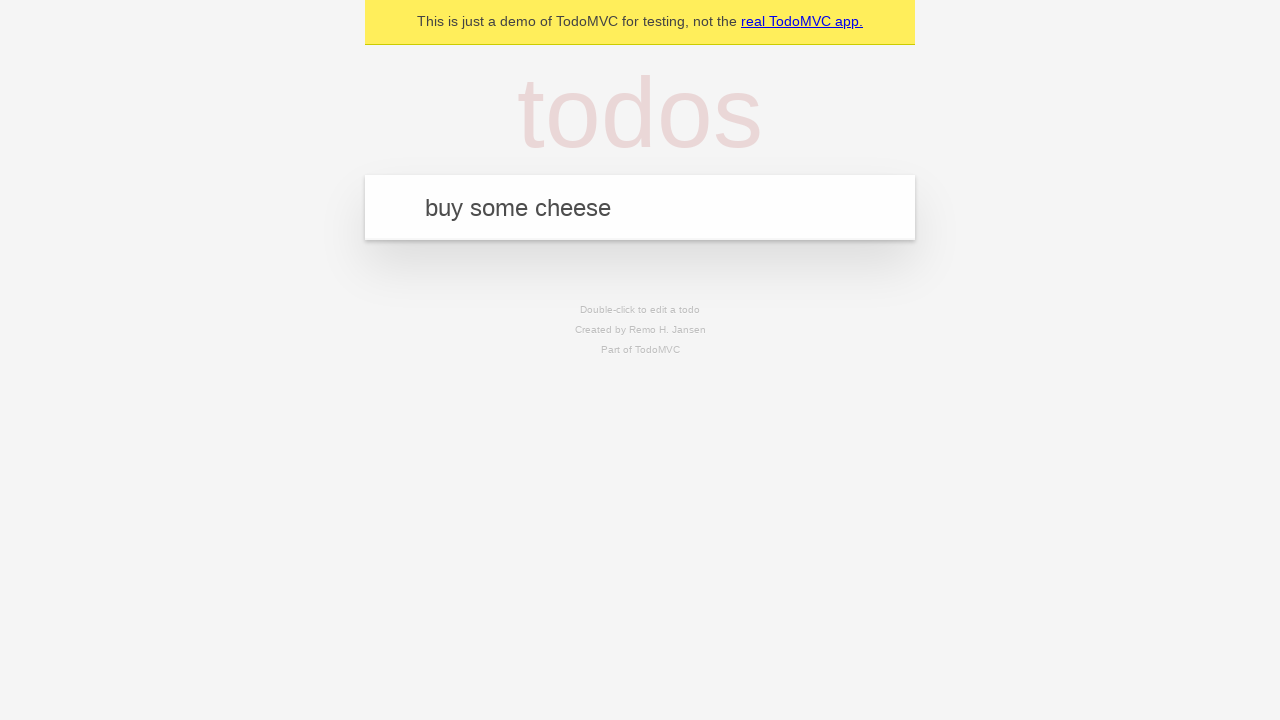

Pressed Enter to add first todo item on internal:attr=[placeholder="What needs to be done?"i]
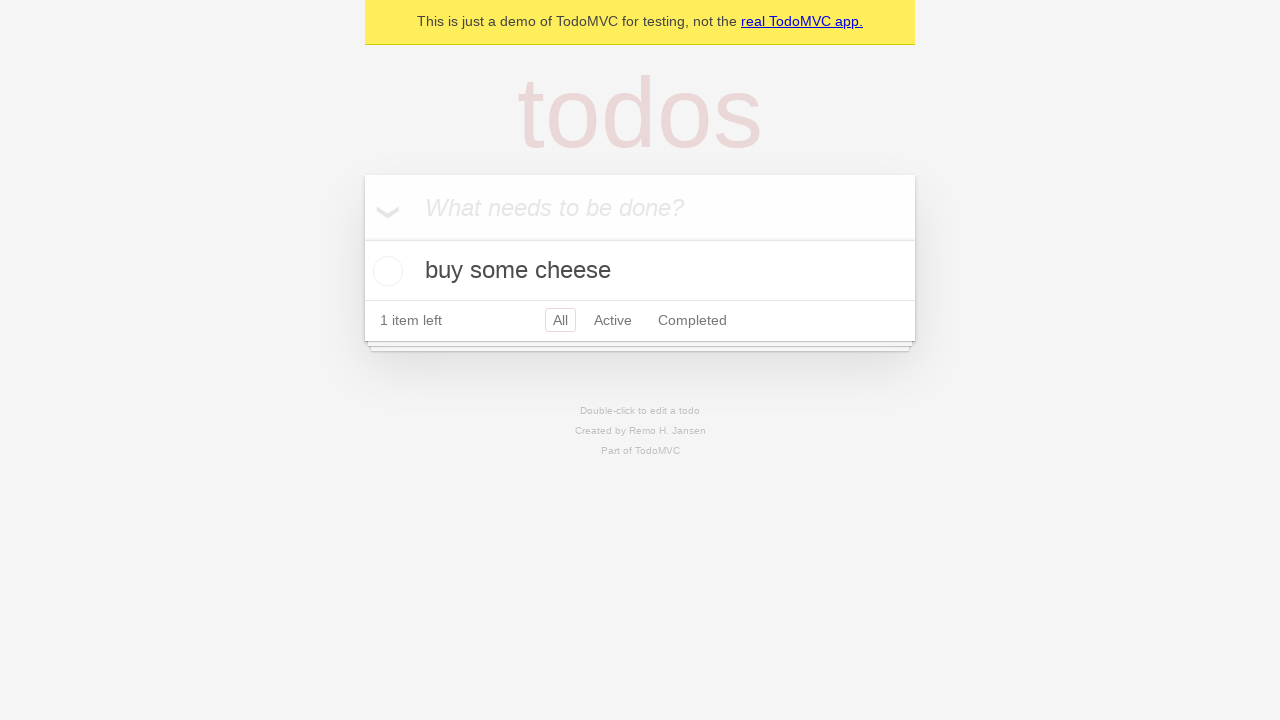

Todo counter appeared showing 1 item
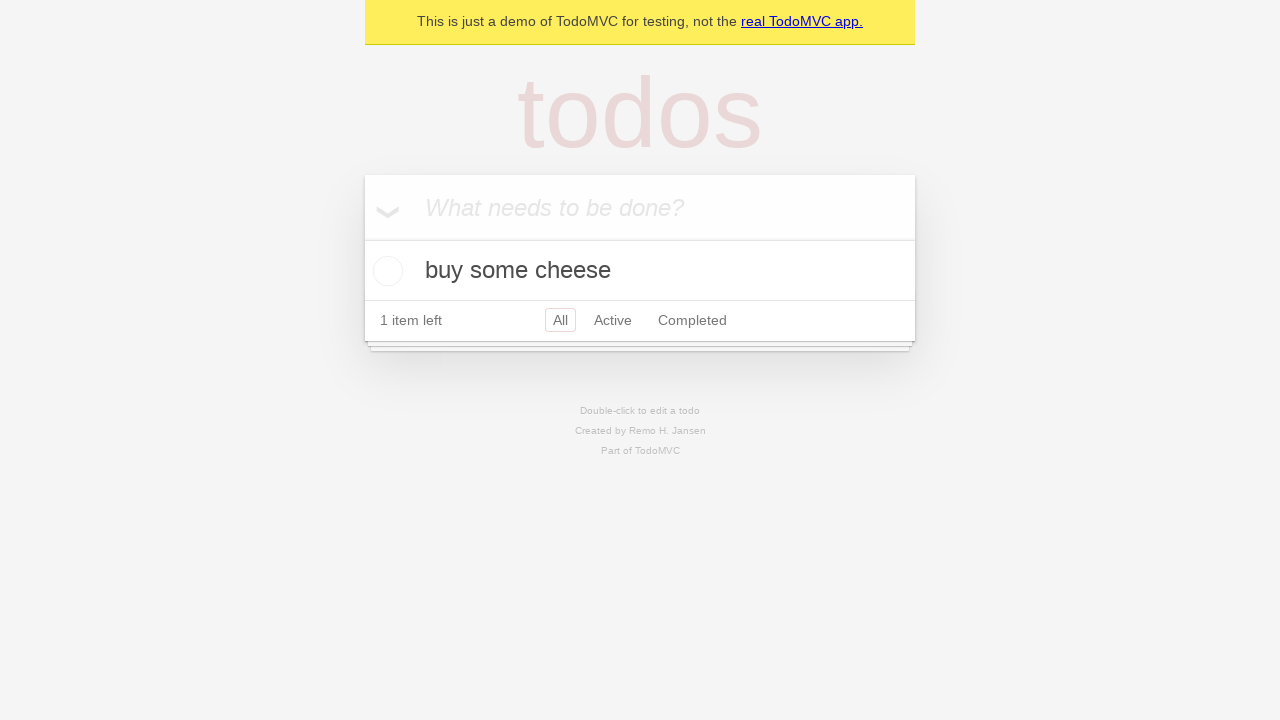

Filled second todo item with 'feed the cat' on internal:attr=[placeholder="What needs to be done?"i]
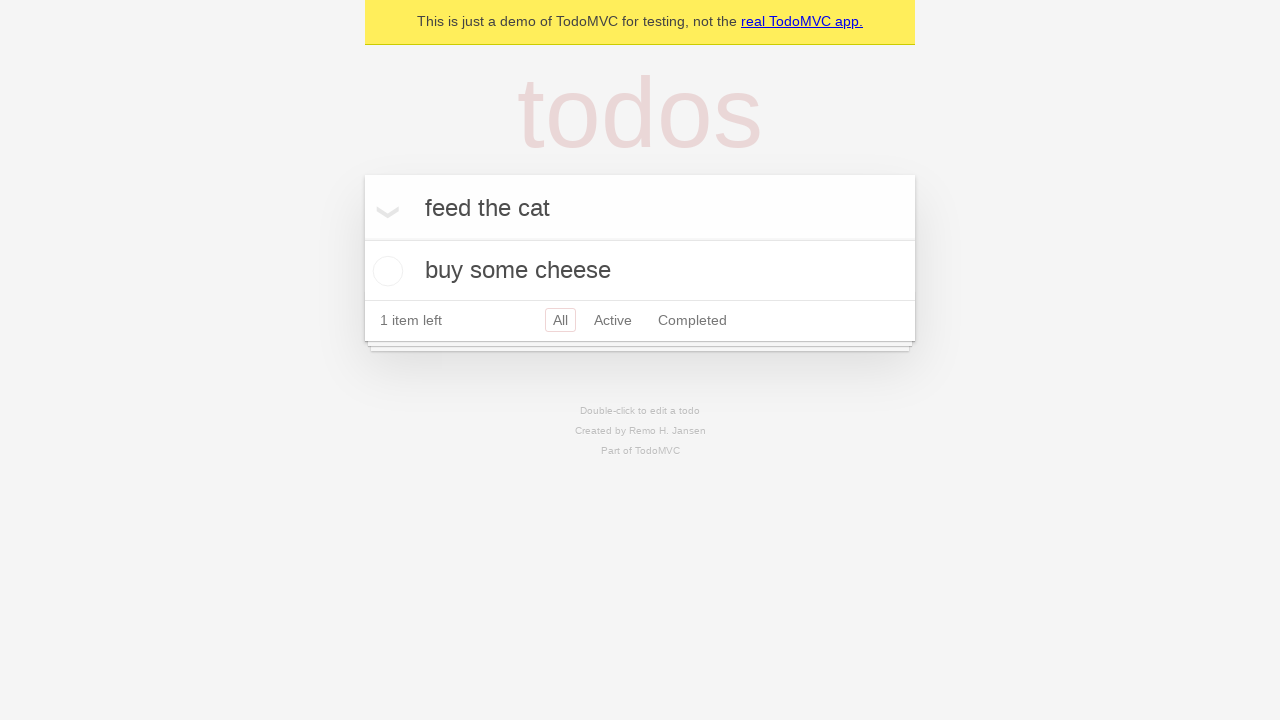

Pressed Enter to add second todo item on internal:attr=[placeholder="What needs to be done?"i]
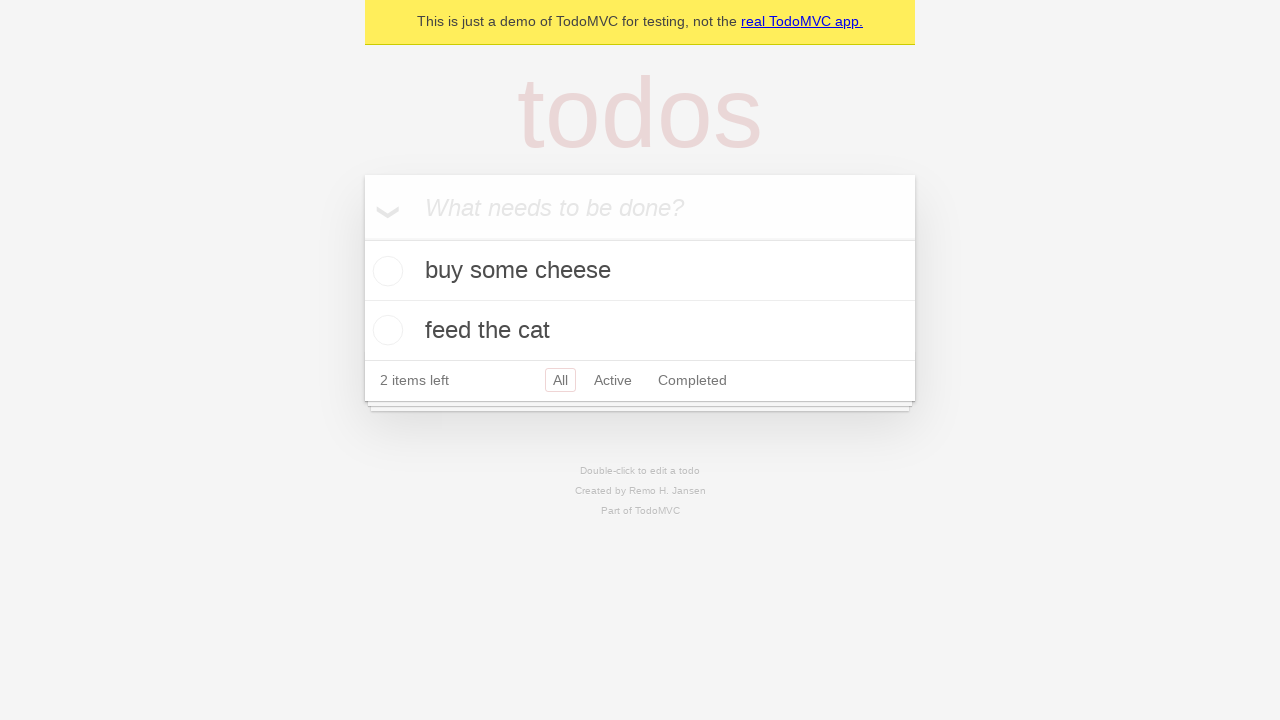

Waited 500ms for counter to update to 2 items
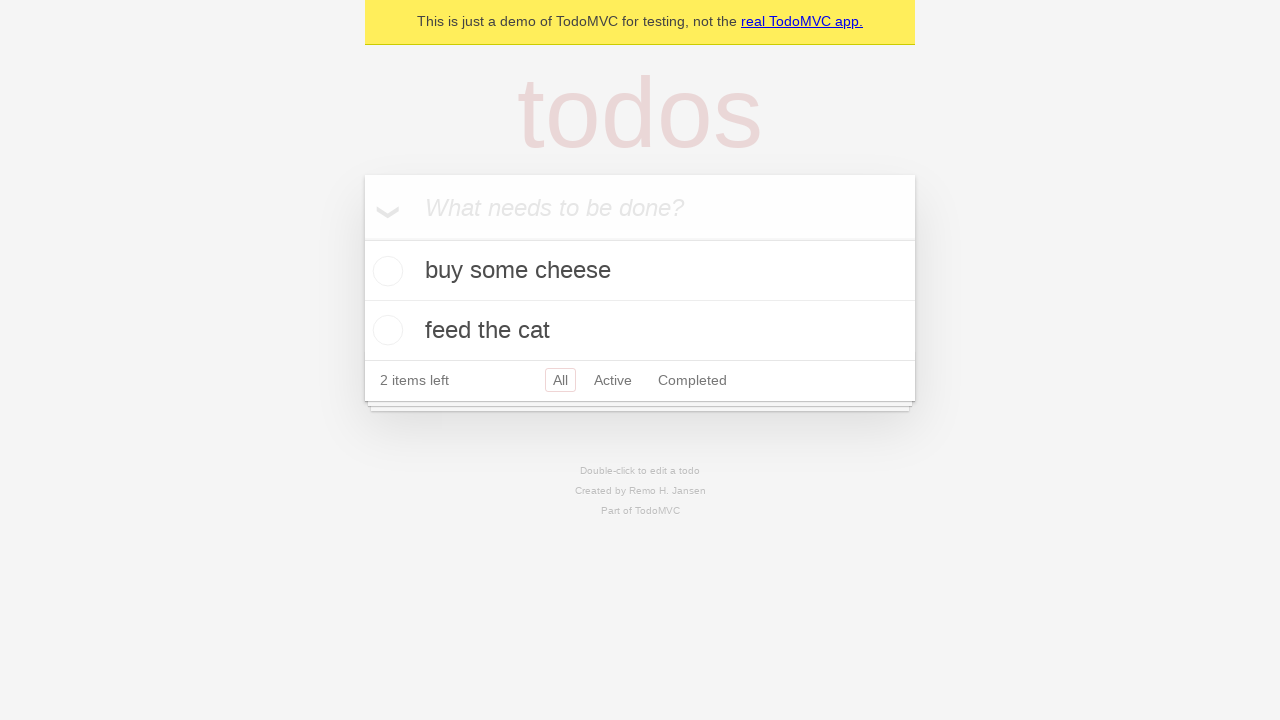

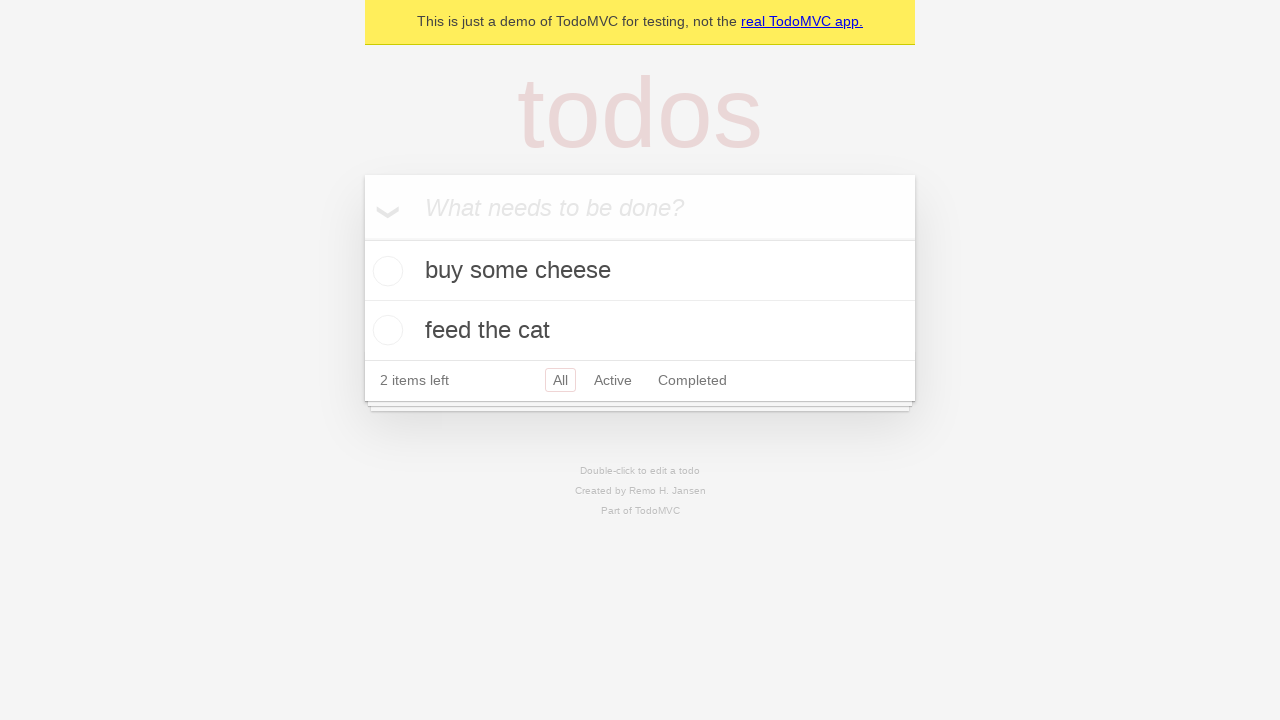